Tests keyboard navigation by entering an email and pressing Enter key

Starting URL: https://gmail.com

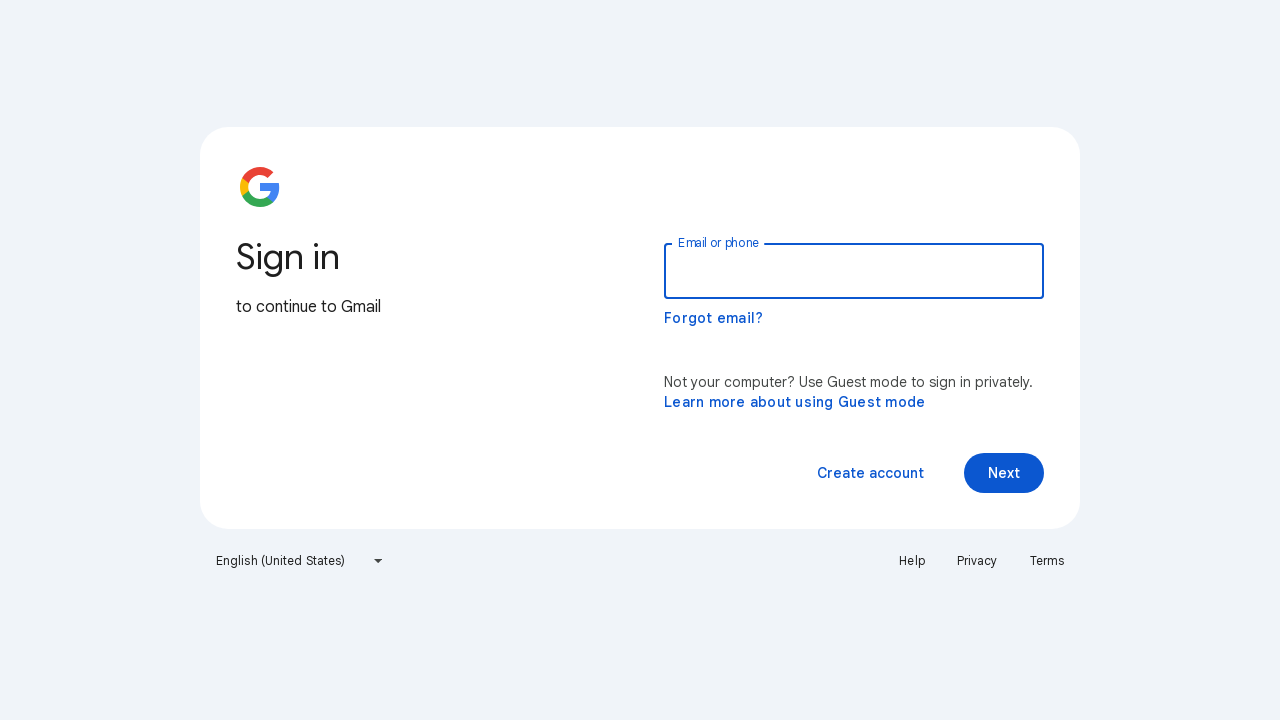

Filled email input field with 'testuser123@example.com' on //input[@type='email']
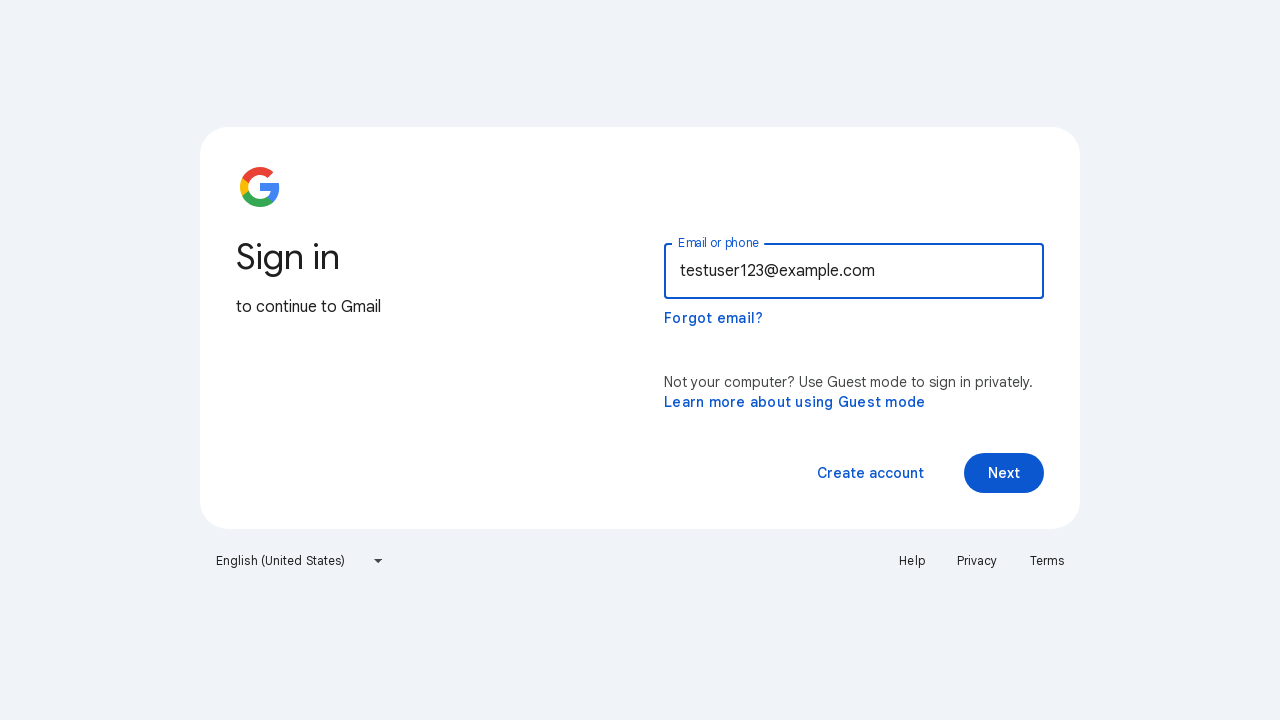

Pressed Enter key to submit email on #identifierId
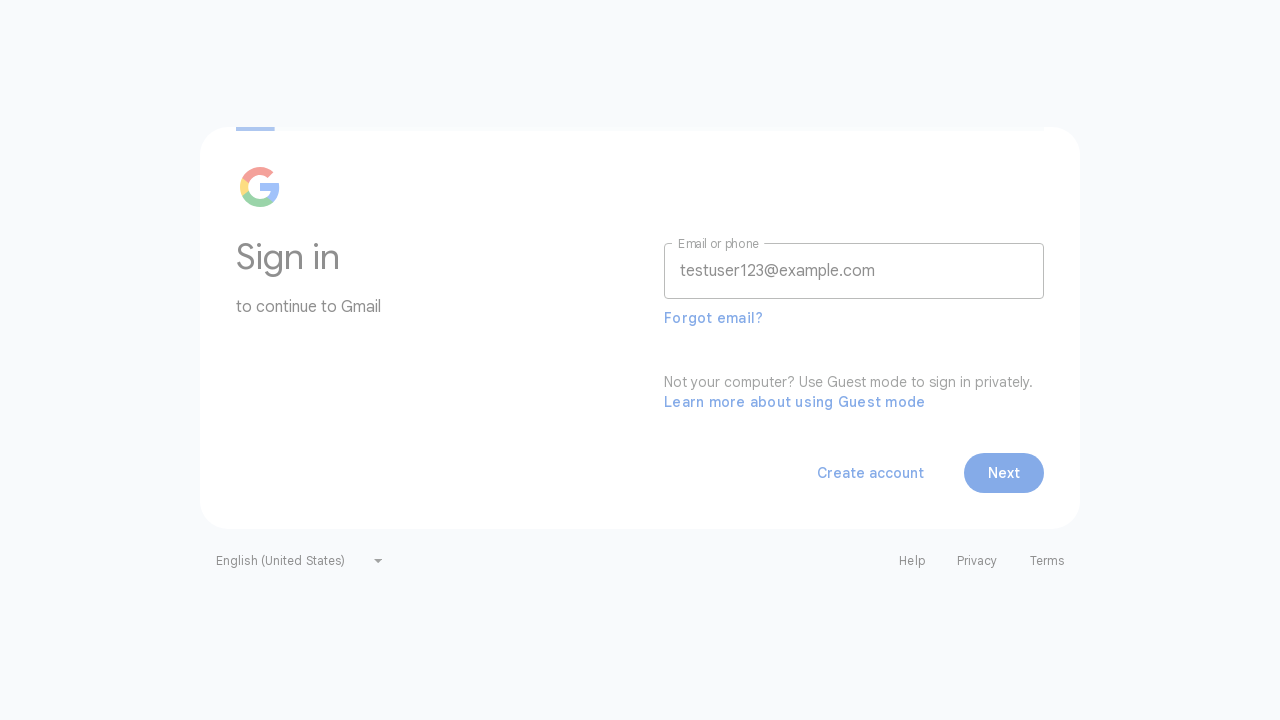

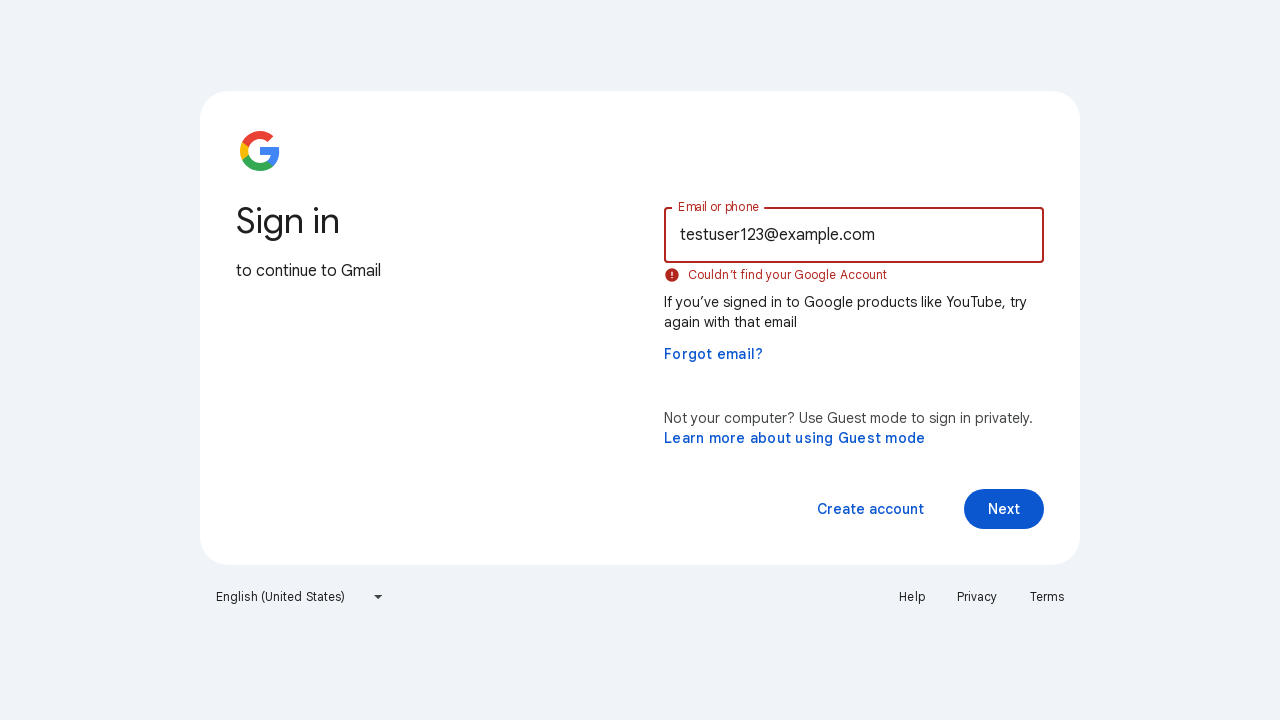